Tests adding multiple products (Cucumber, Brocolli, Beetroot) to cart by finding them in the product list and clicking their "Add to cart" buttons

Starting URL: https://rahulshettyacademy.com/seleniumPractise/#/

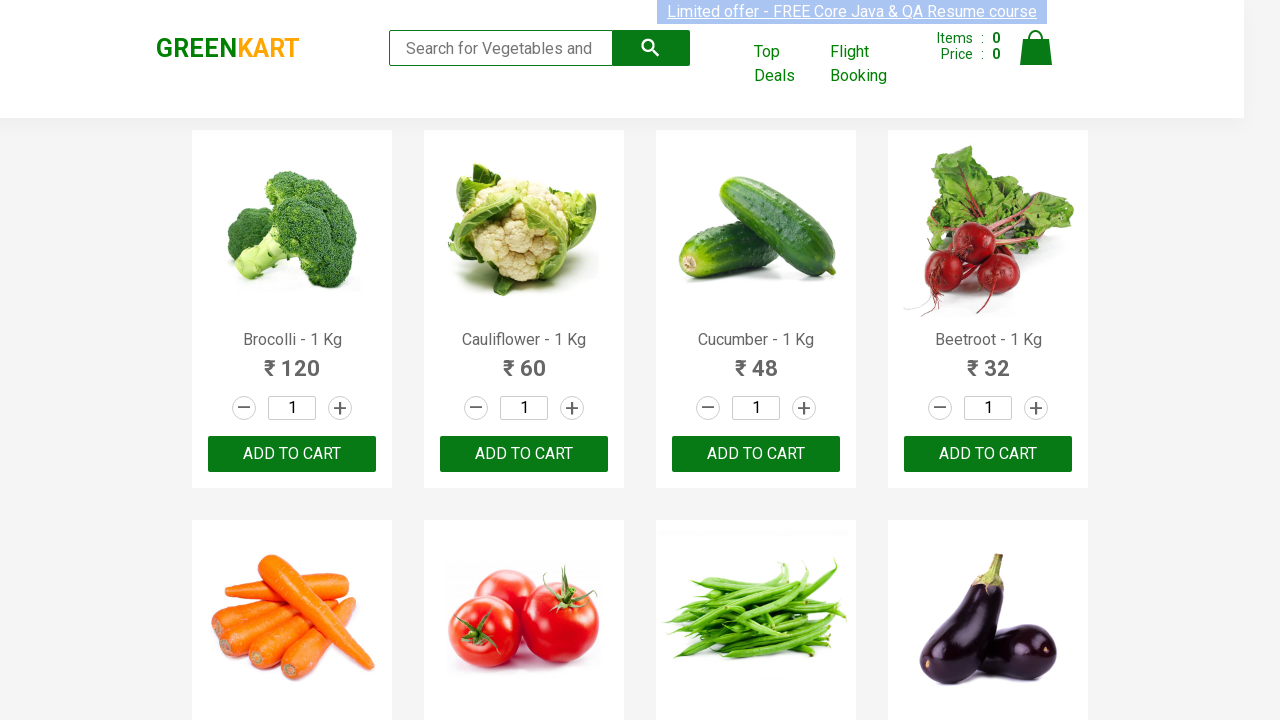

Waited for product list to load
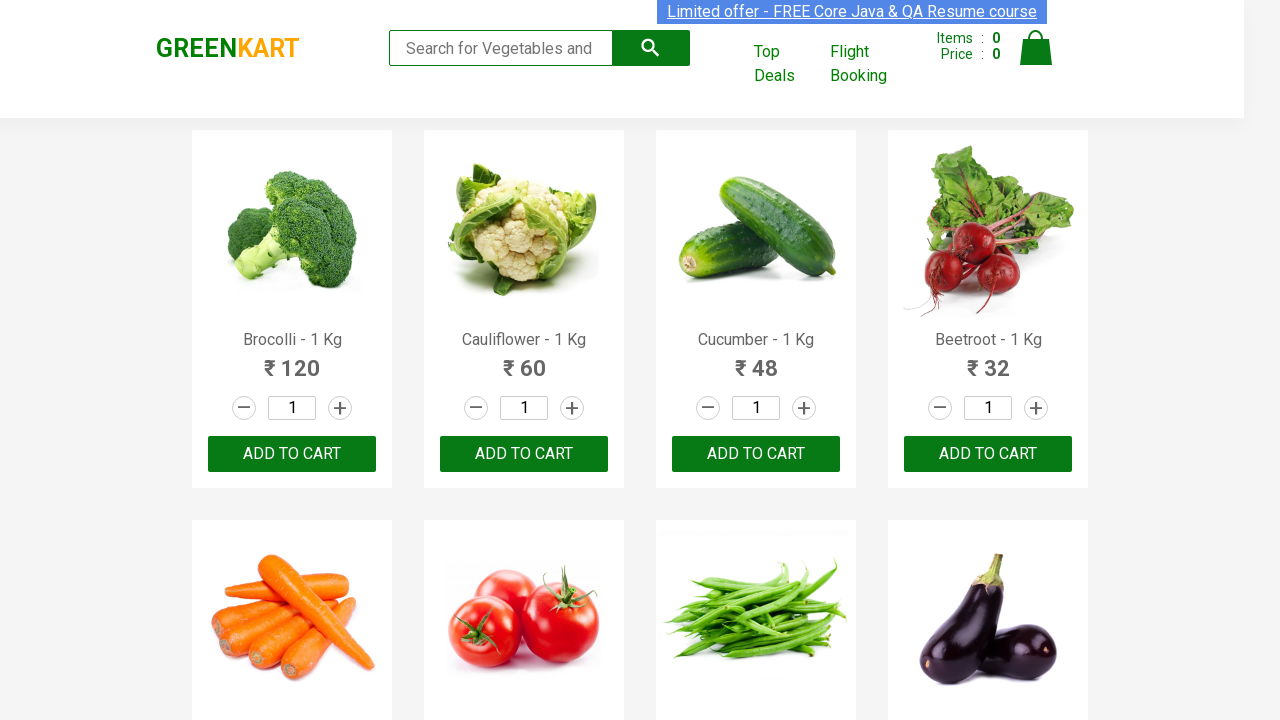

Retrieved all product name elements from the page
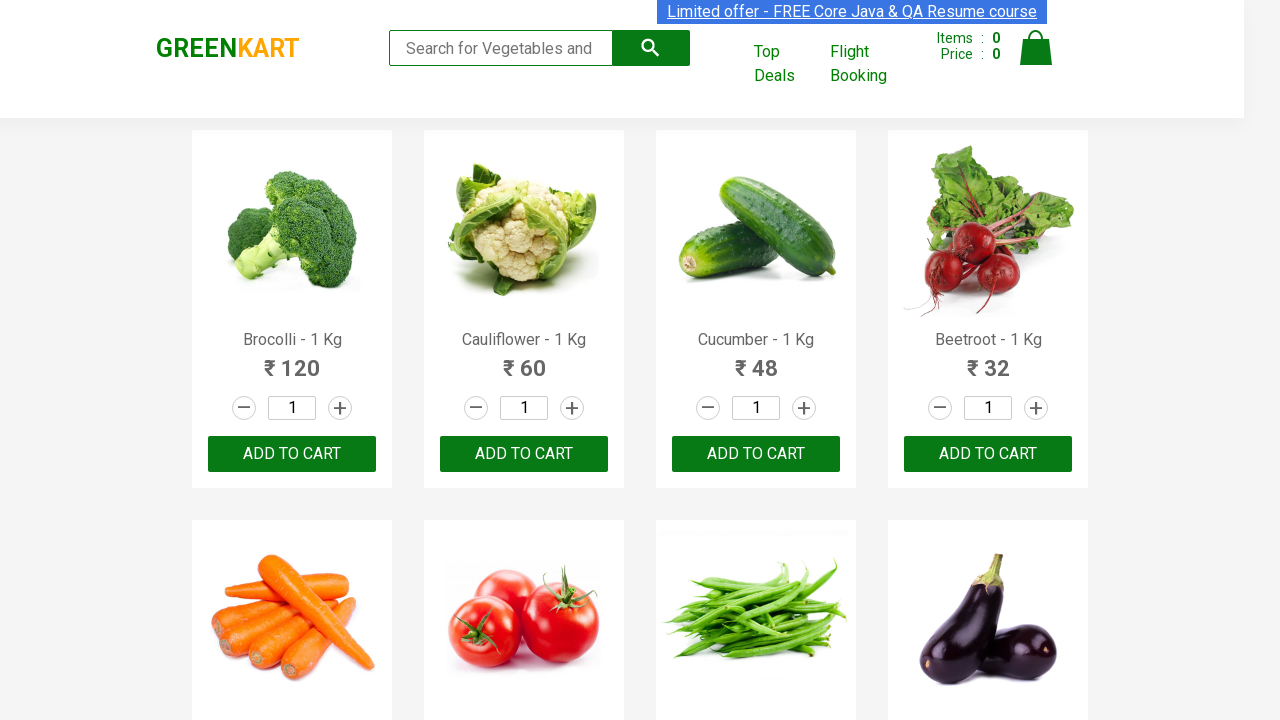

Retrieved product text: 'Brocolli - 1 Kg'
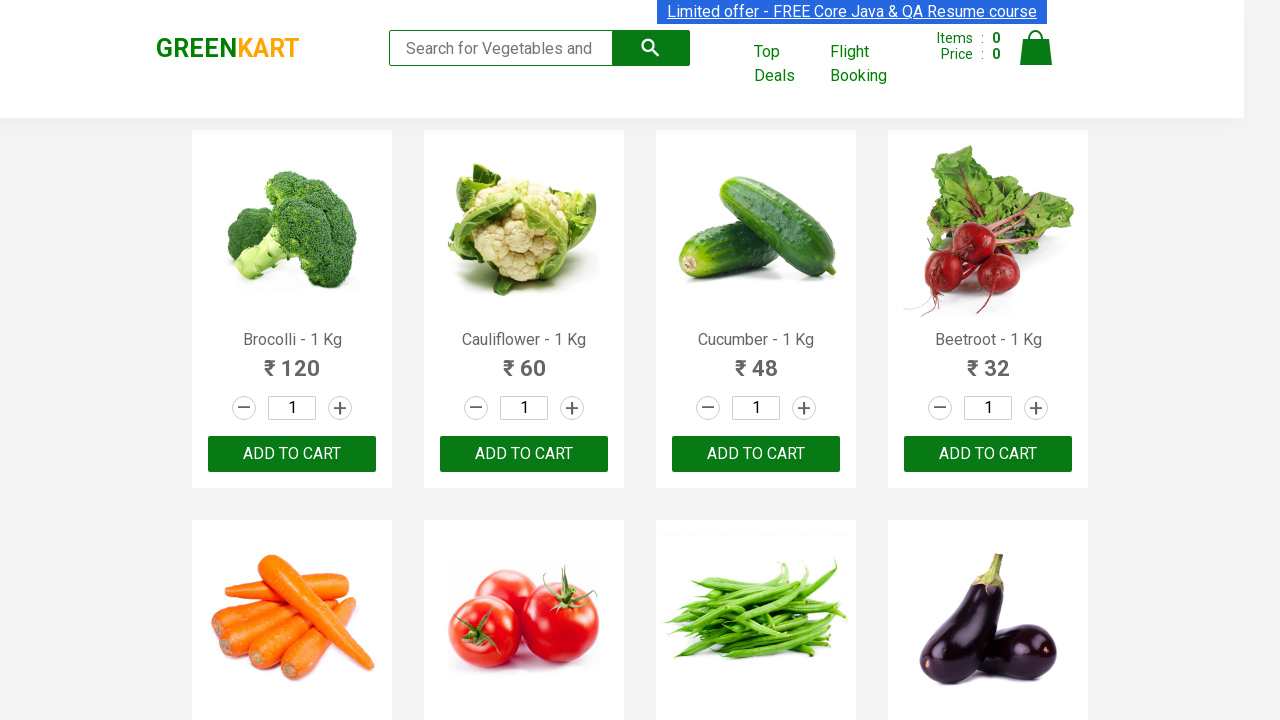

Found matching vegetable: 'Brocolli'
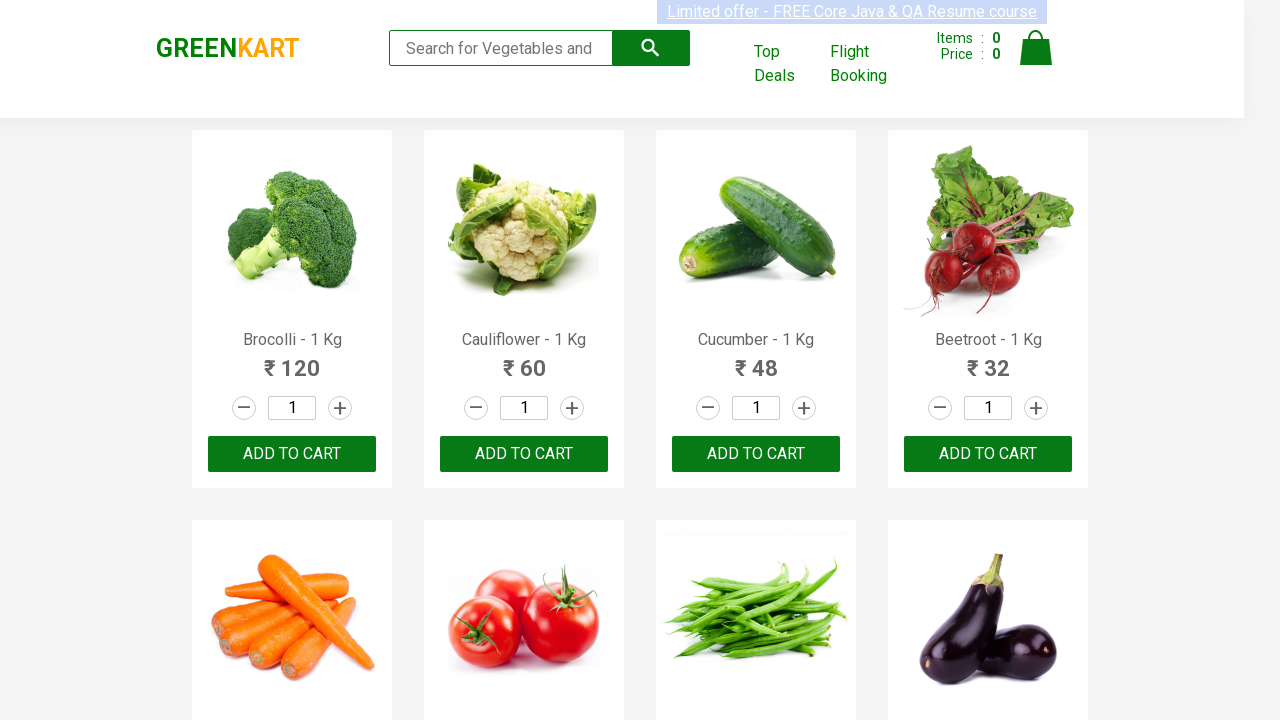

Retrieved all 'Add to cart' buttons for product 'Brocolli'
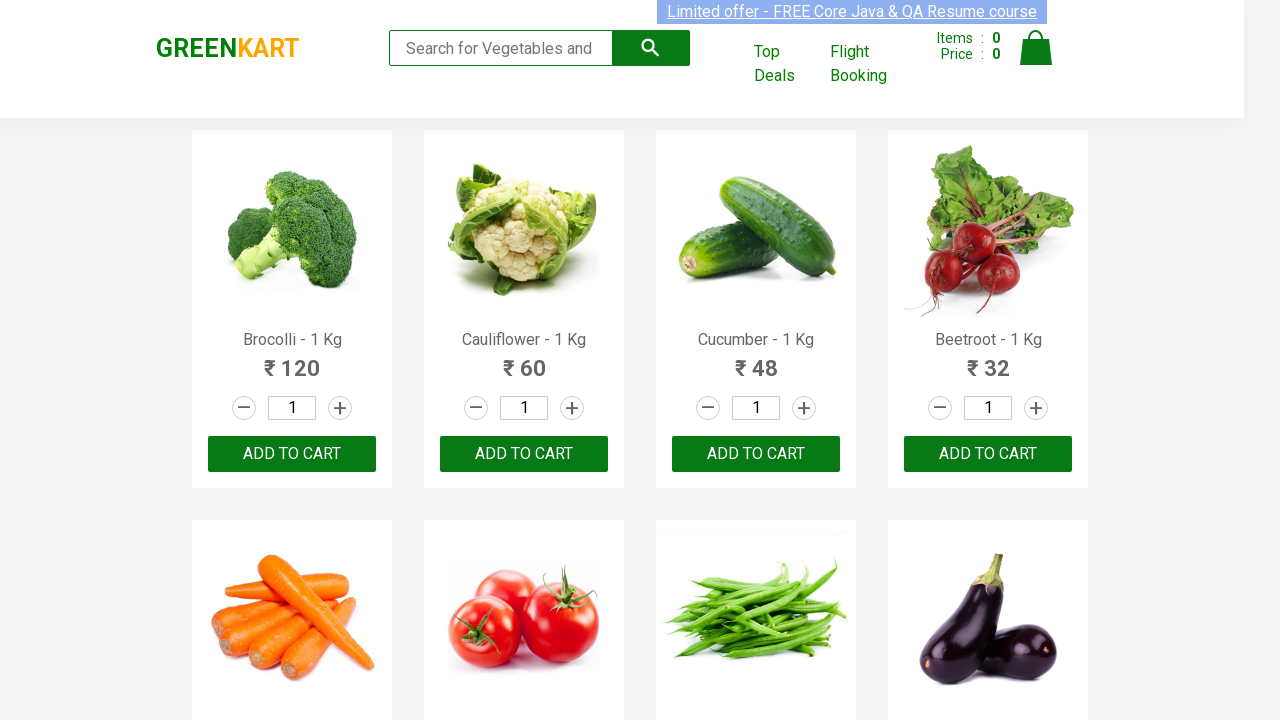

Clicked 'Add to cart' button for 'Brocolli' (item 1/3) at (292, 454) on xpath=//div[@class='product-action']/button >> nth=0
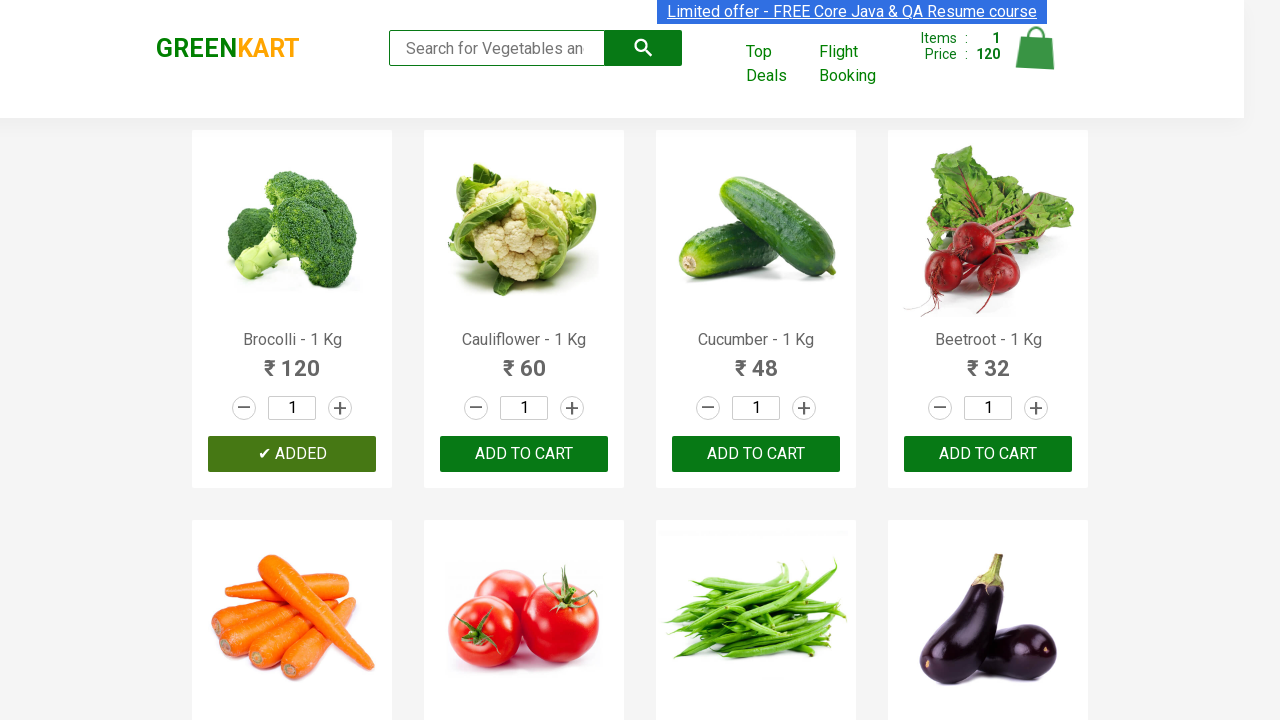

Retrieved product text: 'Cauliflower - 1 Kg'
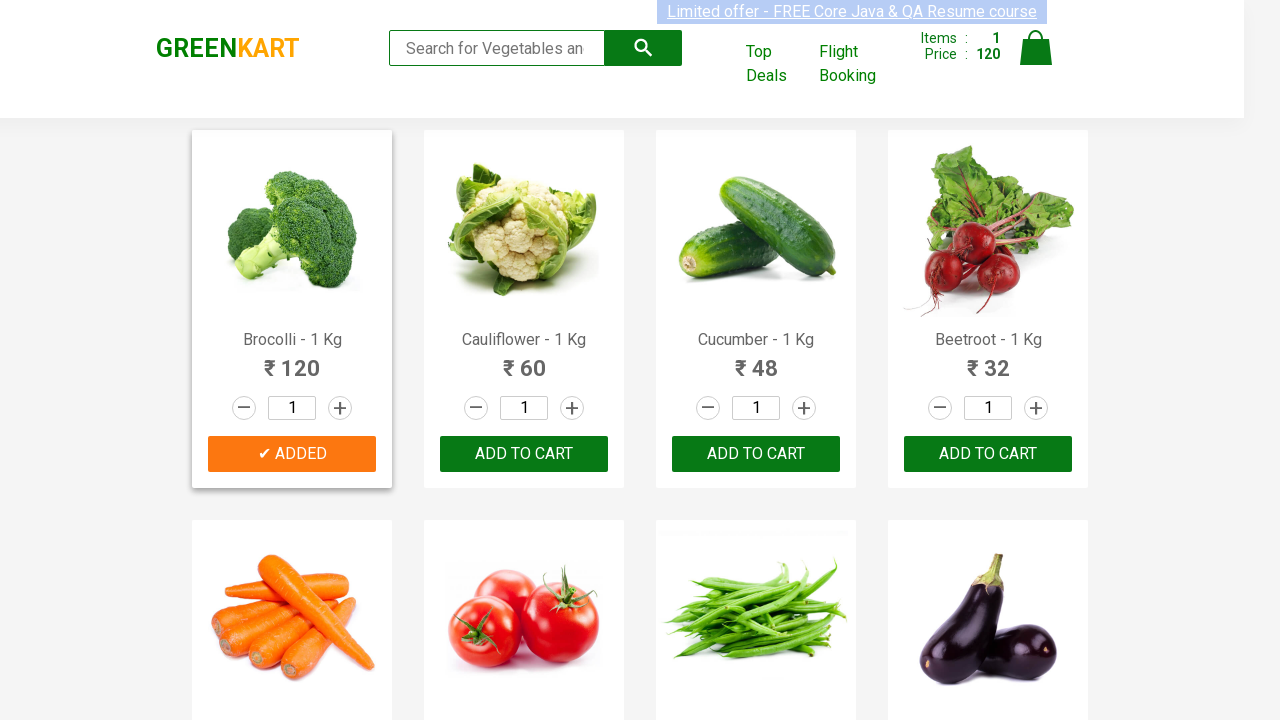

Retrieved product text: 'Cucumber - 1 Kg'
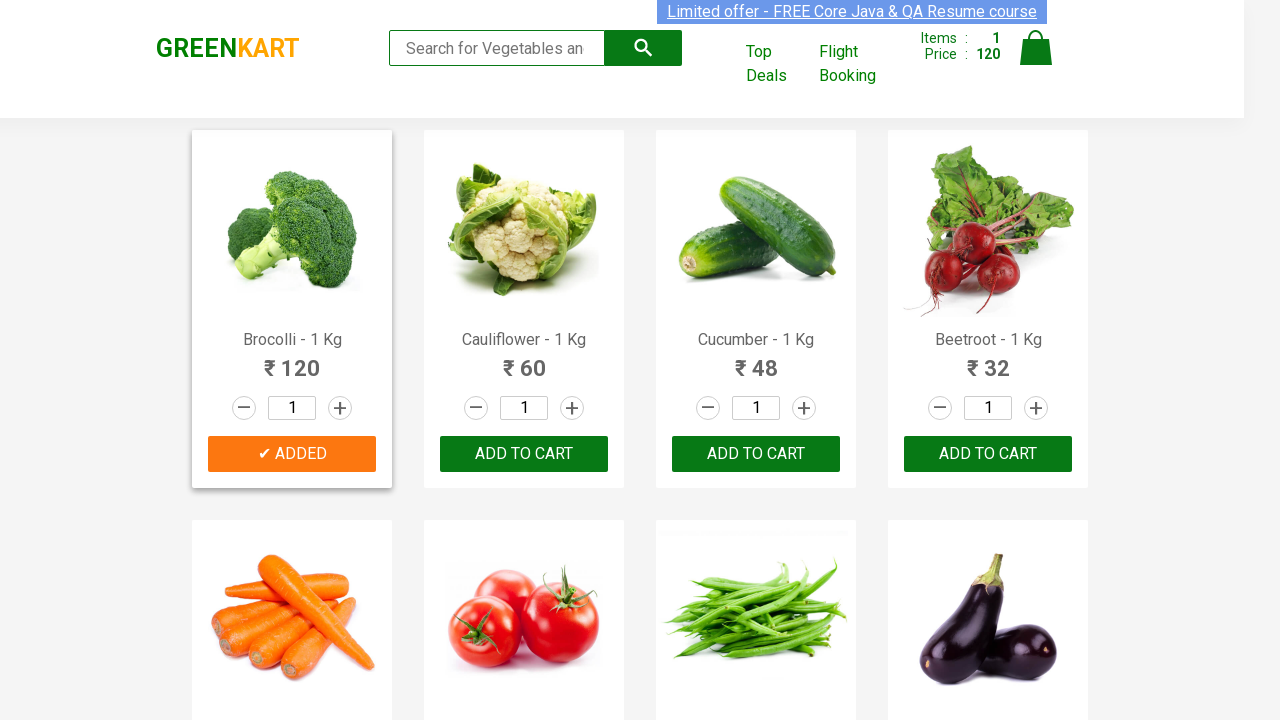

Found matching vegetable: 'Cucumber'
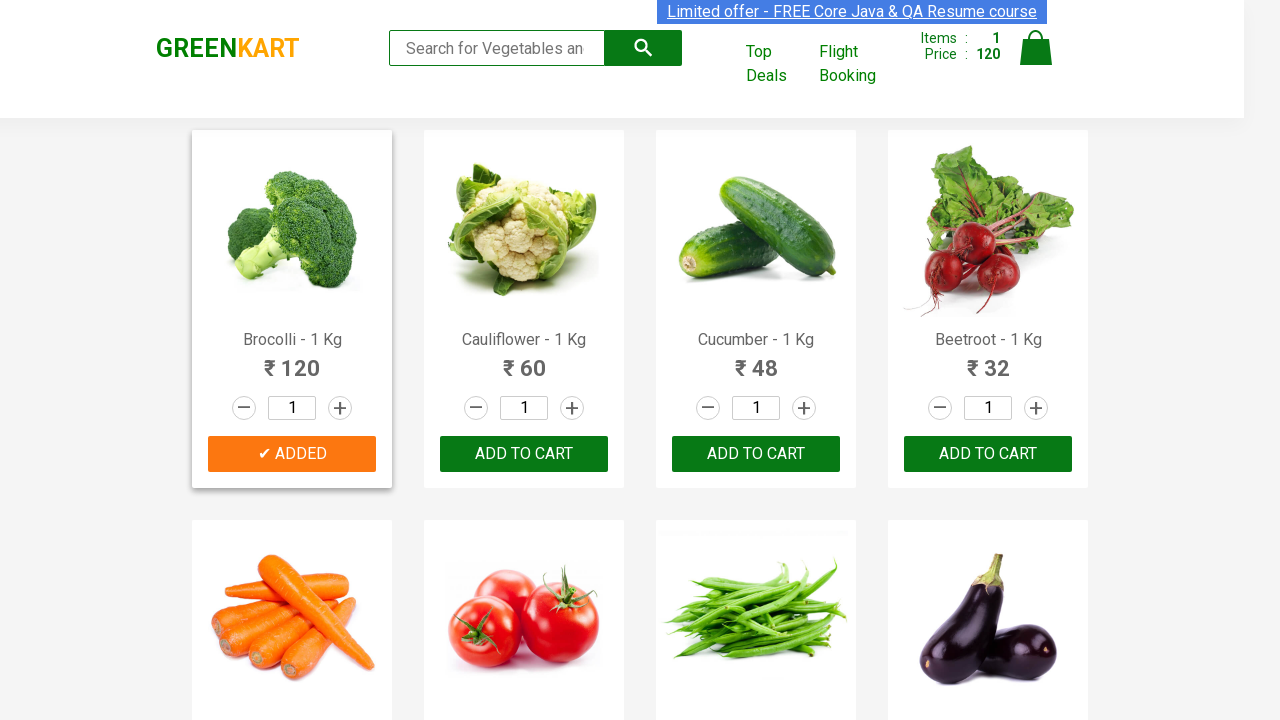

Retrieved all 'Add to cart' buttons for product 'Cucumber'
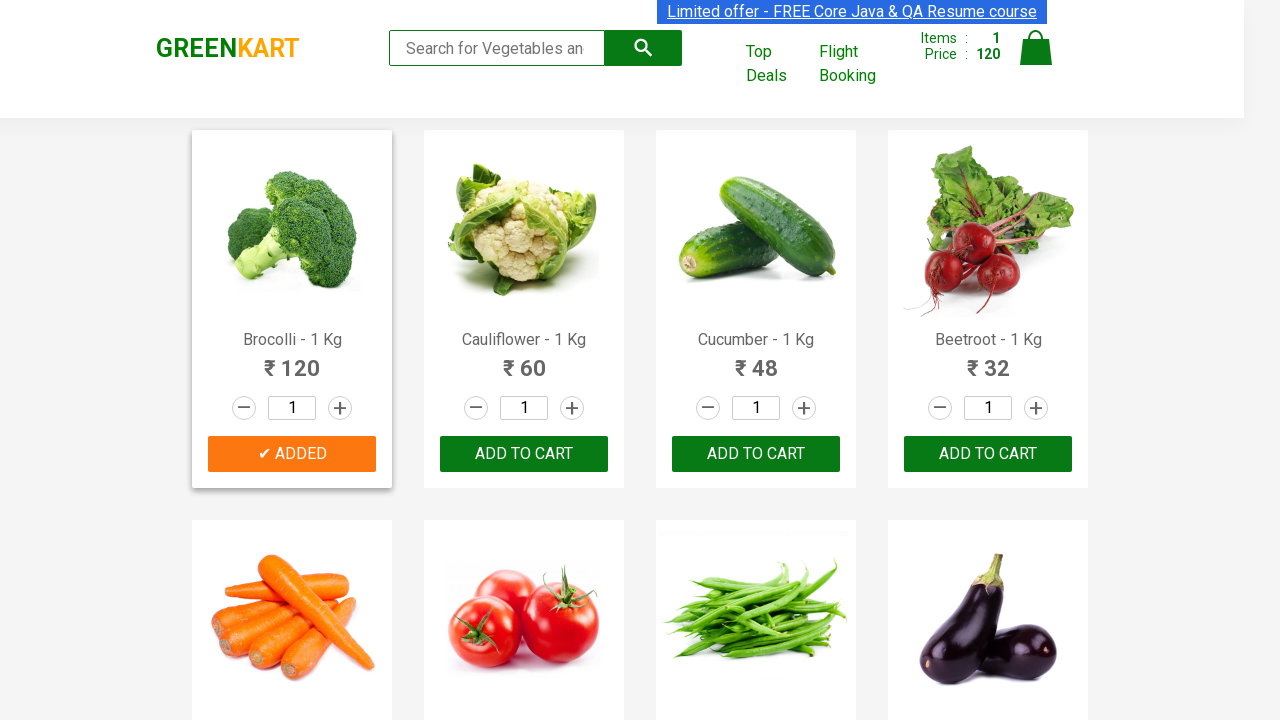

Clicked 'Add to cart' button for 'Cucumber' (item 2/3) at (756, 454) on xpath=//div[@class='product-action']/button >> nth=2
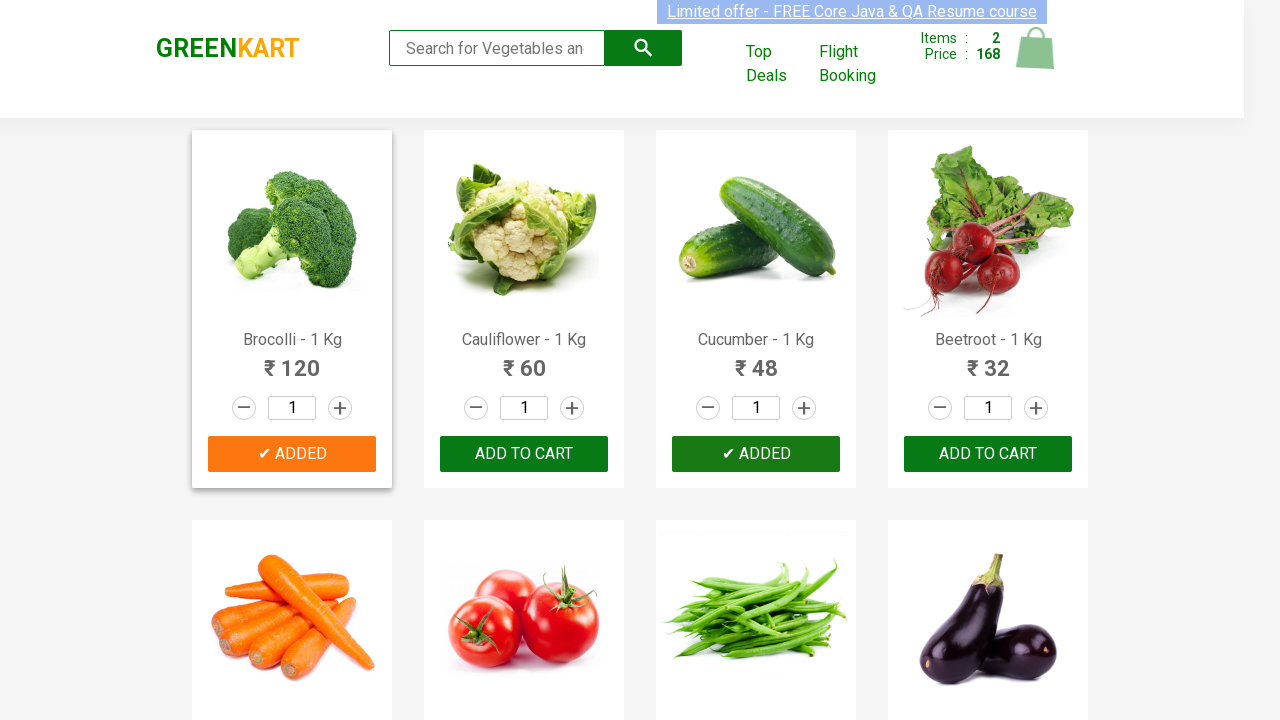

Retrieved product text: 'Beetroot - 1 Kg'
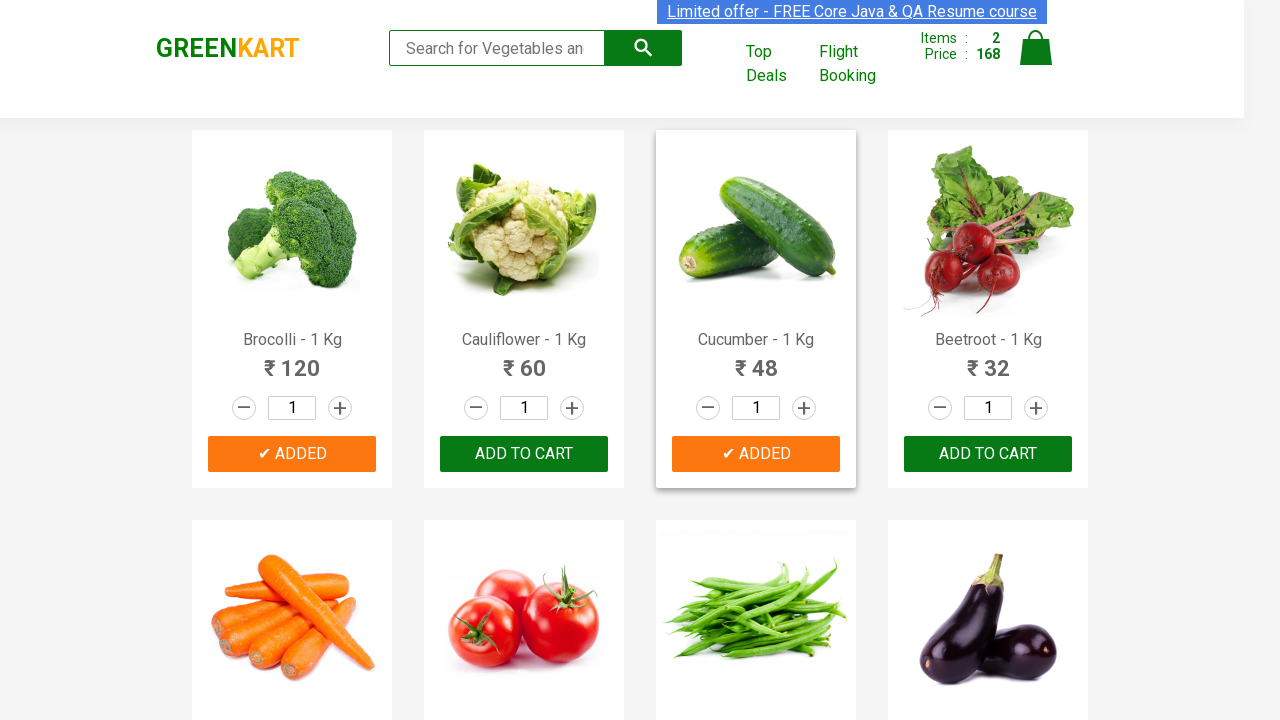

Found matching vegetable: 'Beetroot'
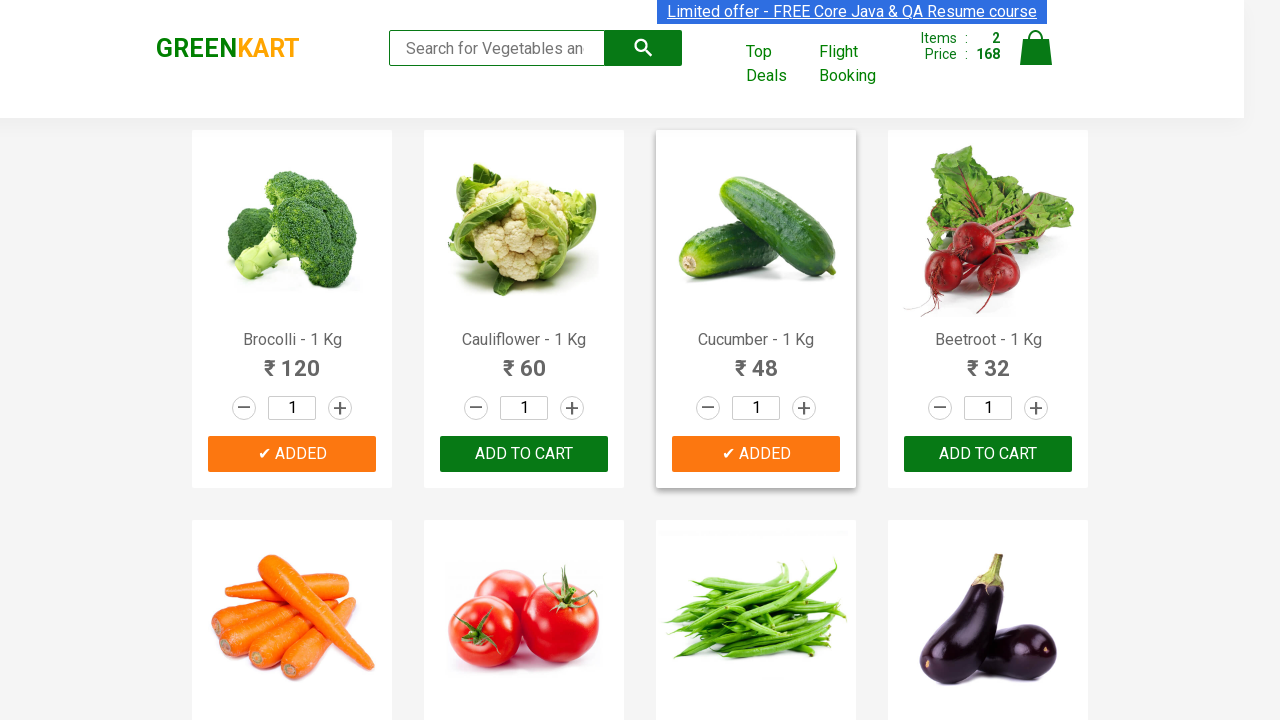

Retrieved all 'Add to cart' buttons for product 'Beetroot'
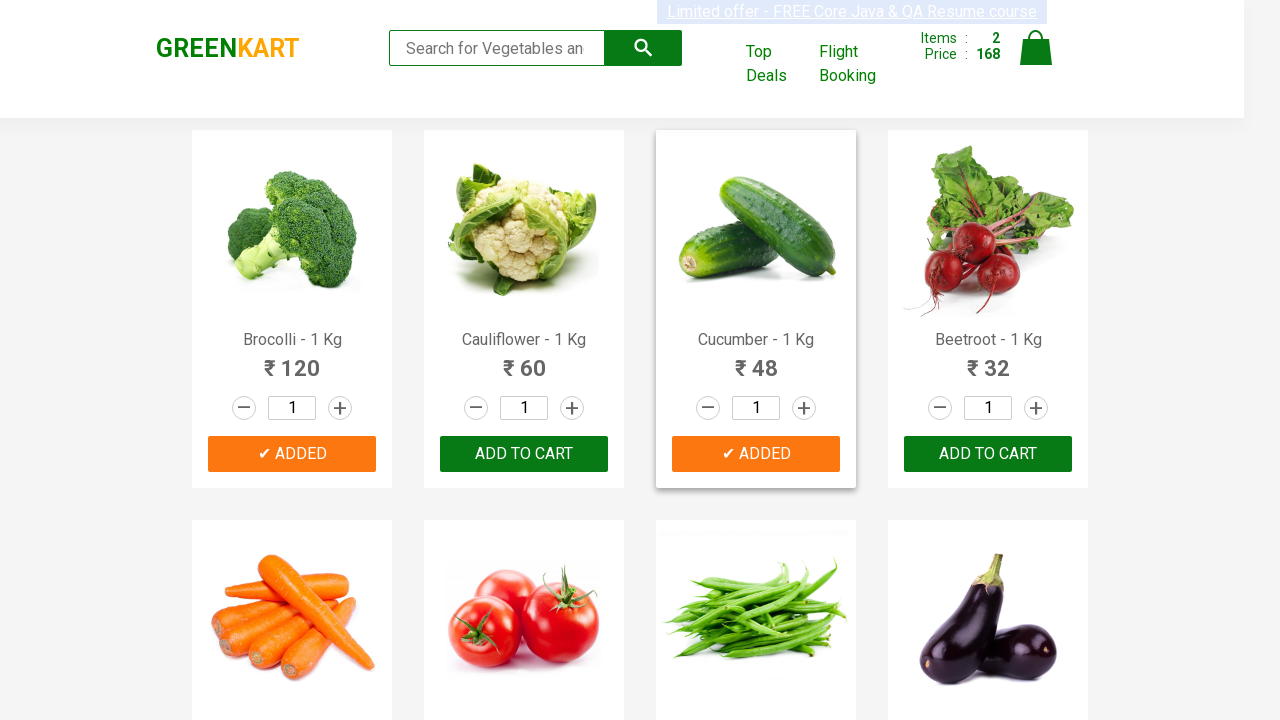

Clicked 'Add to cart' button for 'Beetroot' (item 3/3) at (988, 454) on xpath=//div[@class='product-action']/button >> nth=3
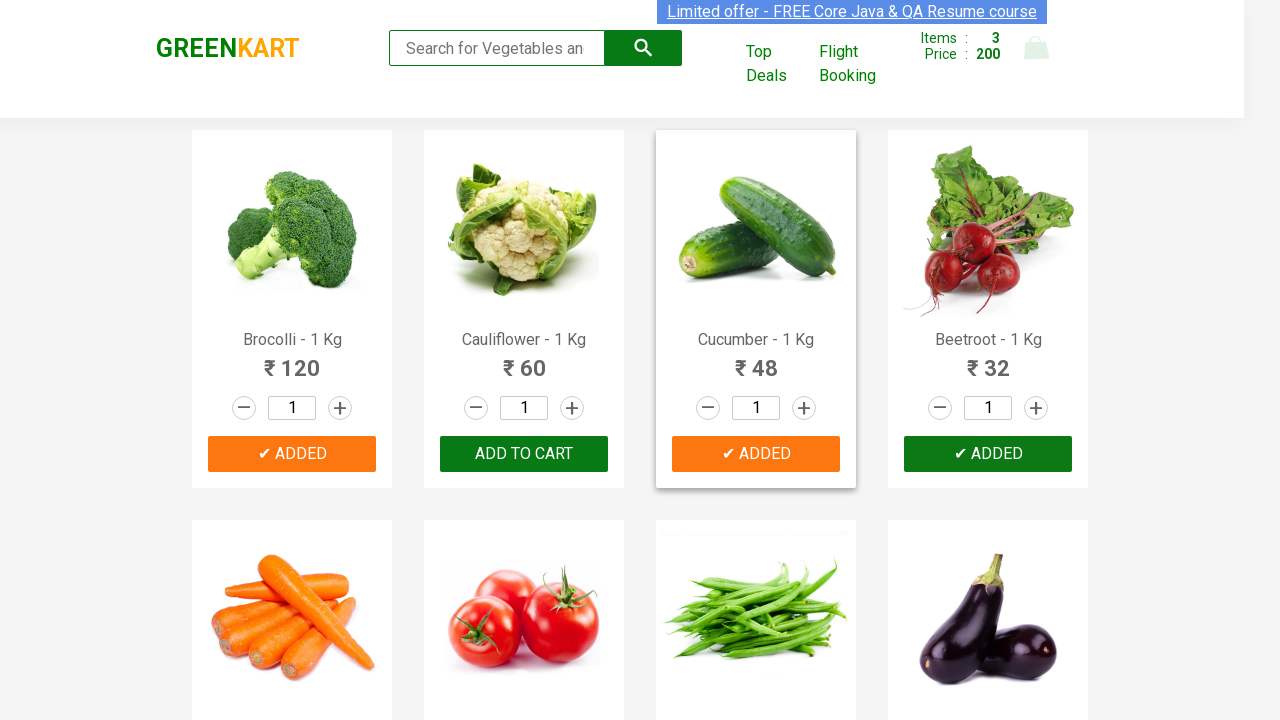

All vegetables have been added to cart - stopping search
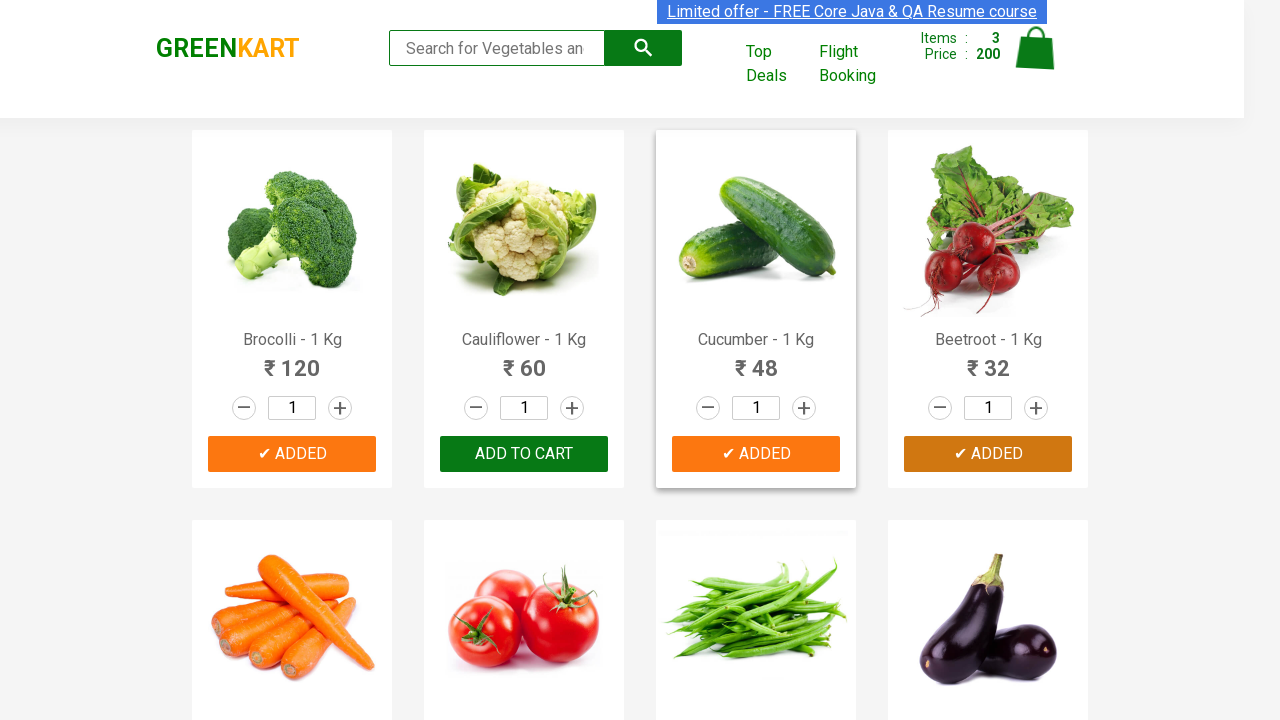

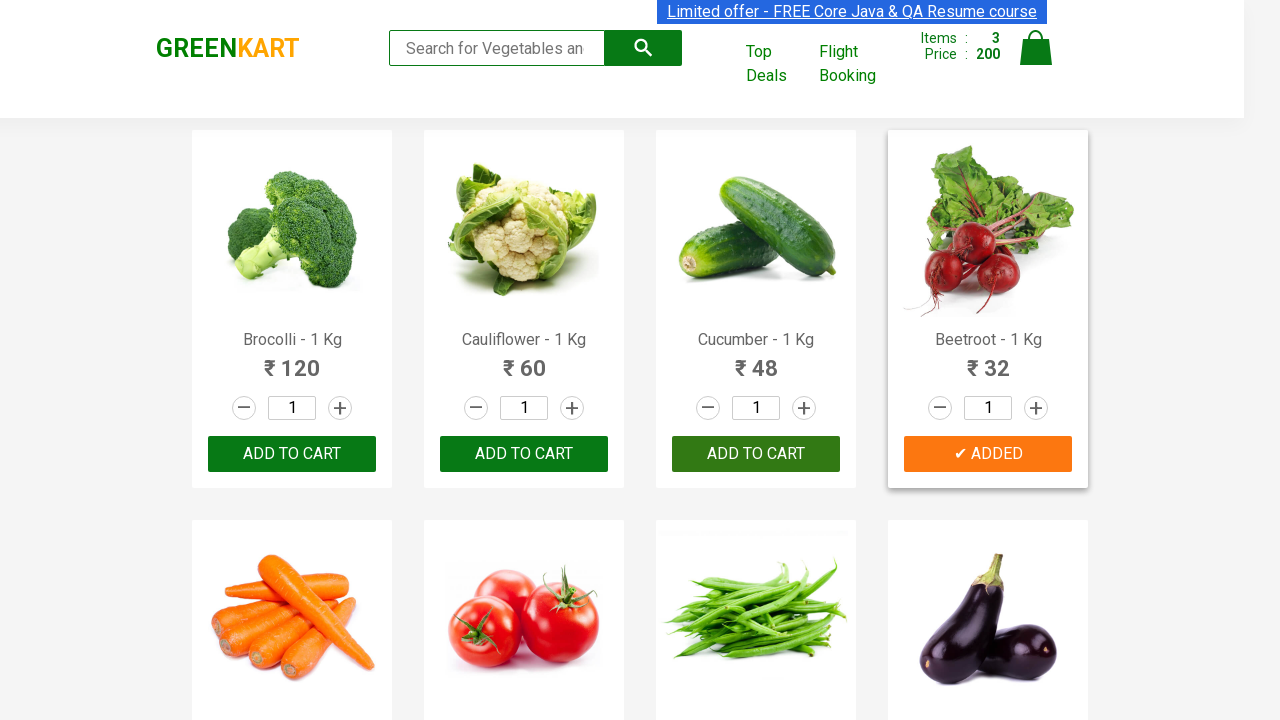